Tests input field functionality by clicking on an input element, entering numeric text, and verifying the entered value

Starting URL: https://the-internet.herokuapp.com/inputs

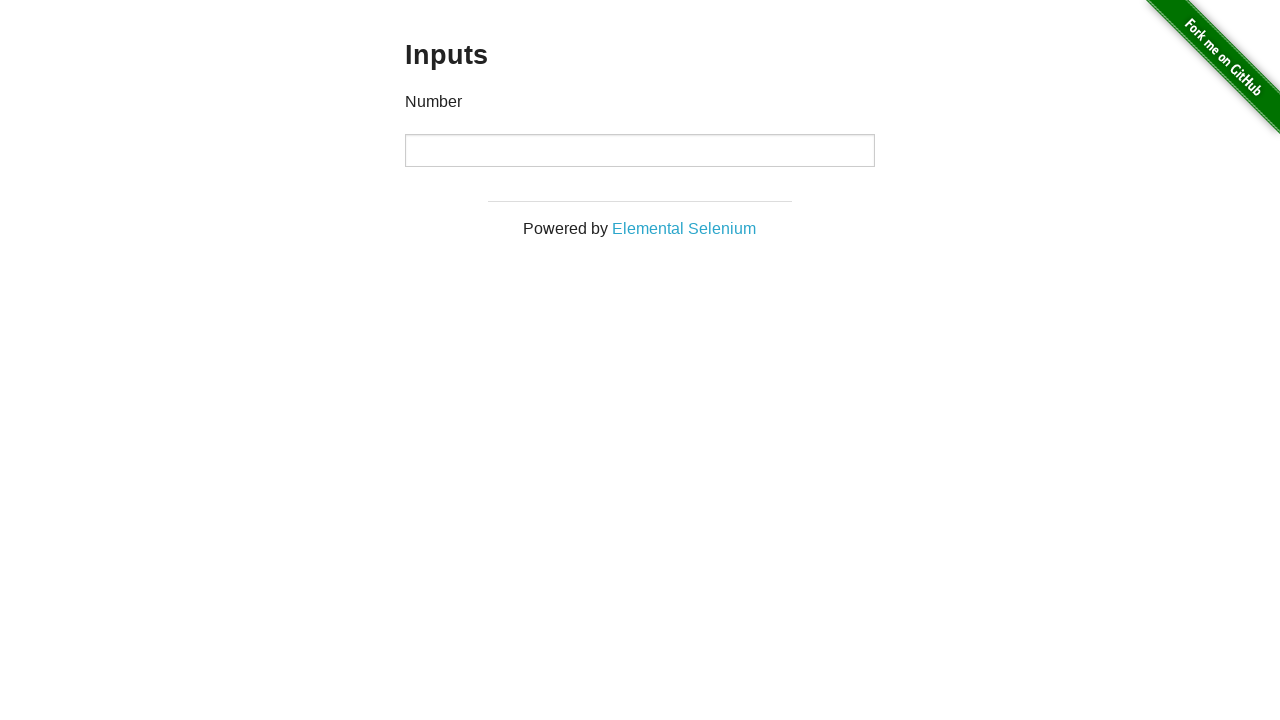

Clicked on the input field at (640, 150) on xpath=//*[@id='content']/div/div/div/input
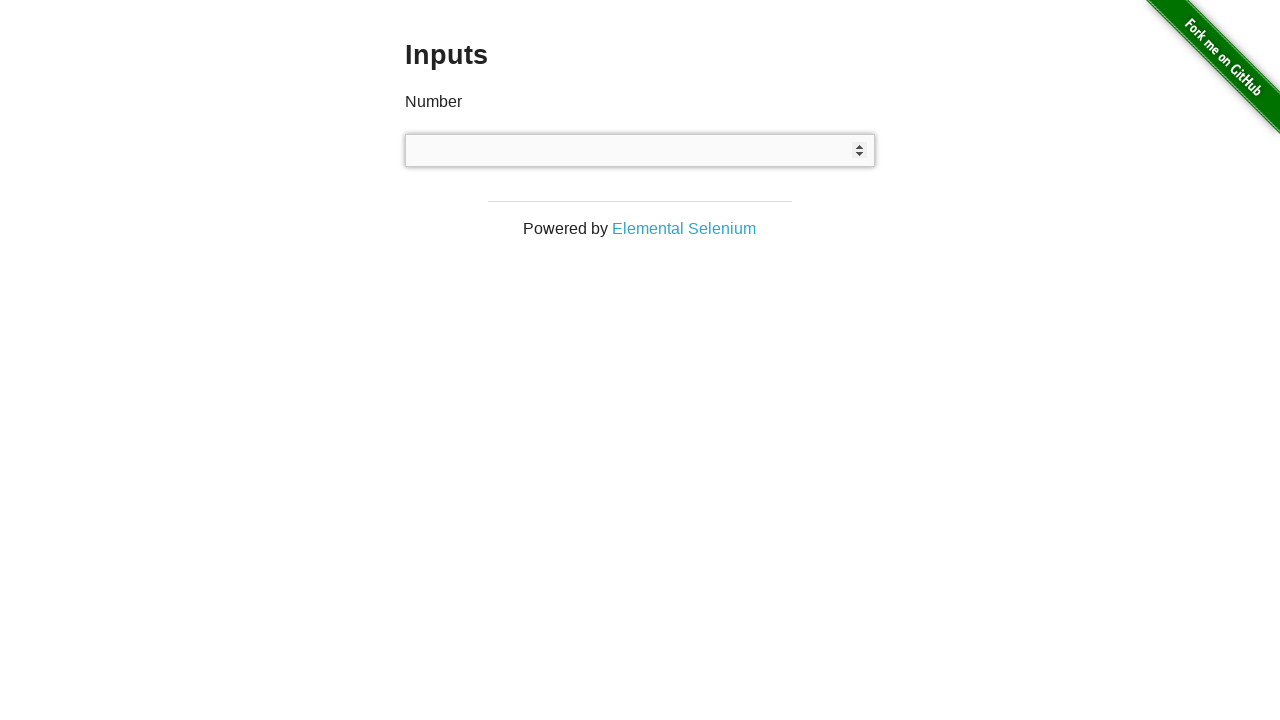

Entered numeric value '1234567890' into the input field on xpath=//*[@id='content']/div/div/div/input
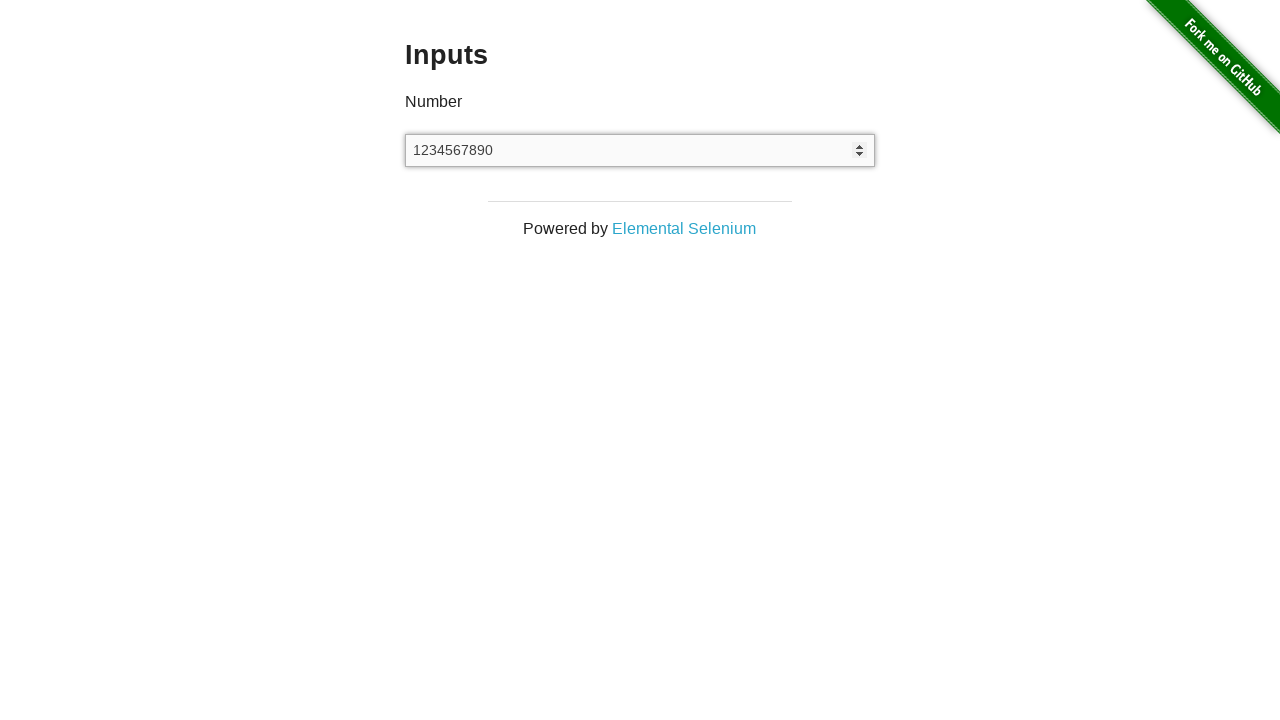

Retrieved the input field value
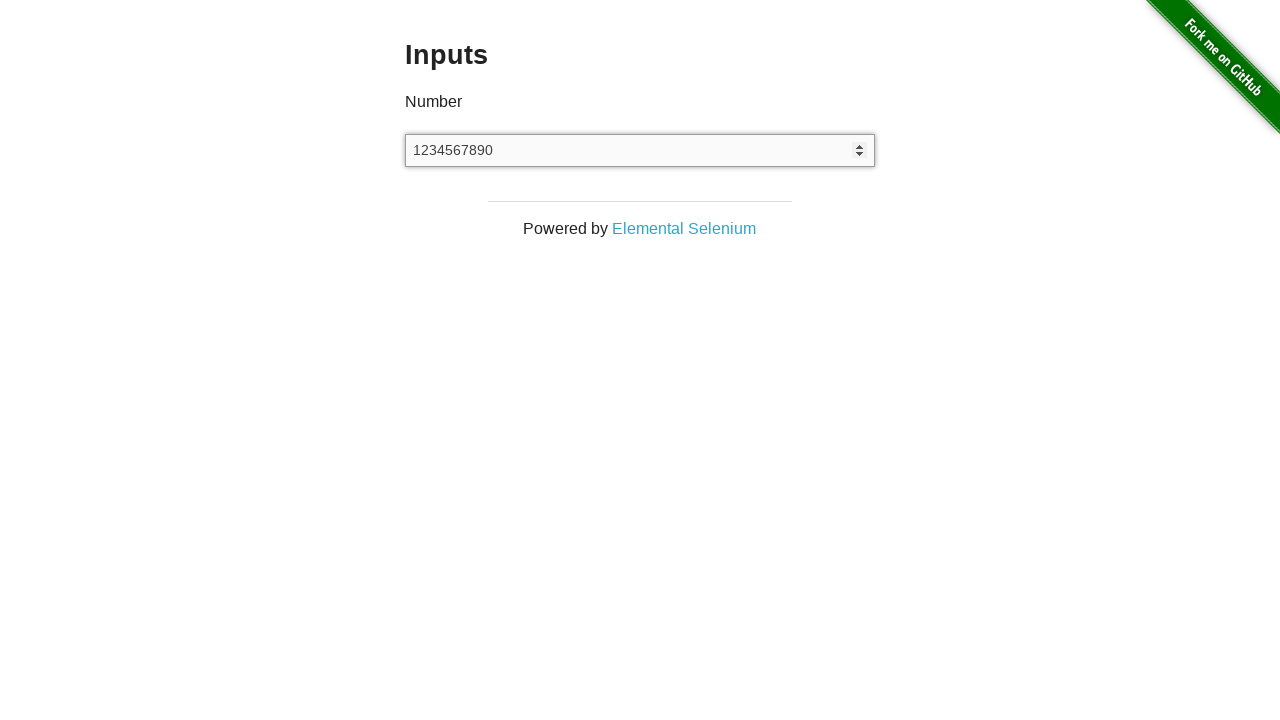

Verified that the input field contains the expected value '1234567890'
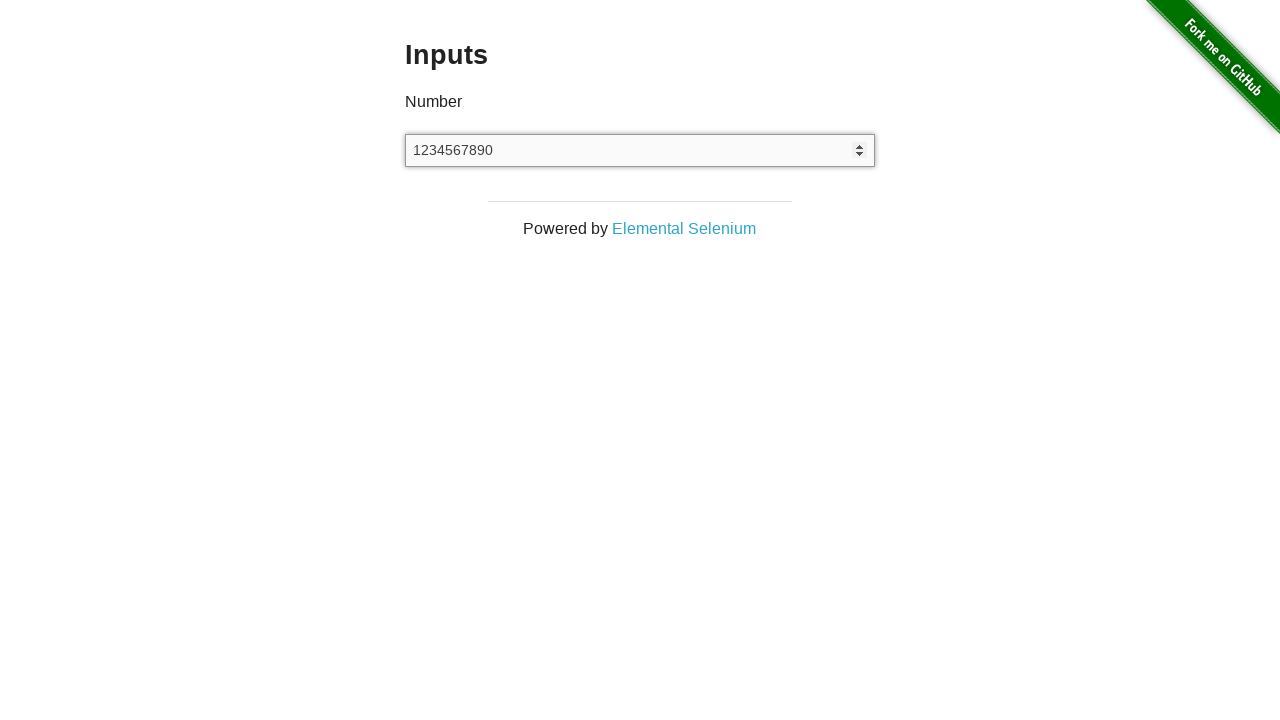

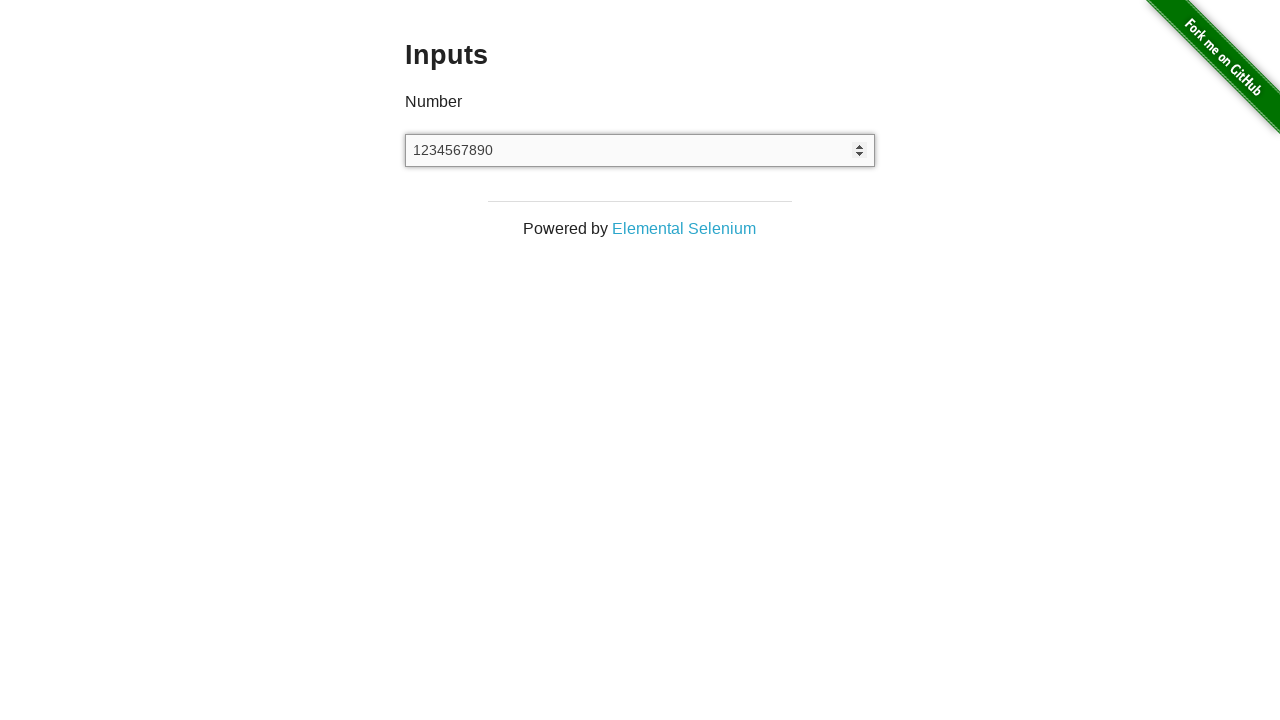